Simple navigation test that loads the login practice page

Starting URL: https://rahulshettyacademy.com/loginpagePractise/

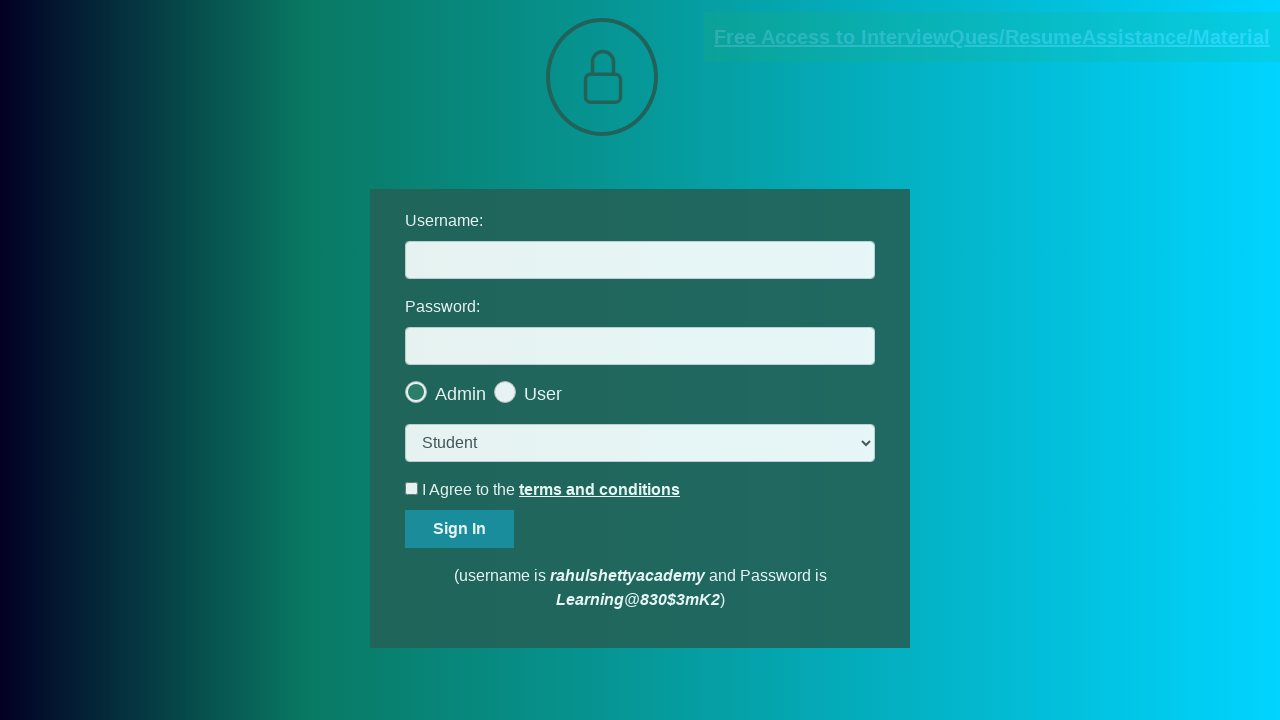

Login practice page loaded (domcontentloaded state)
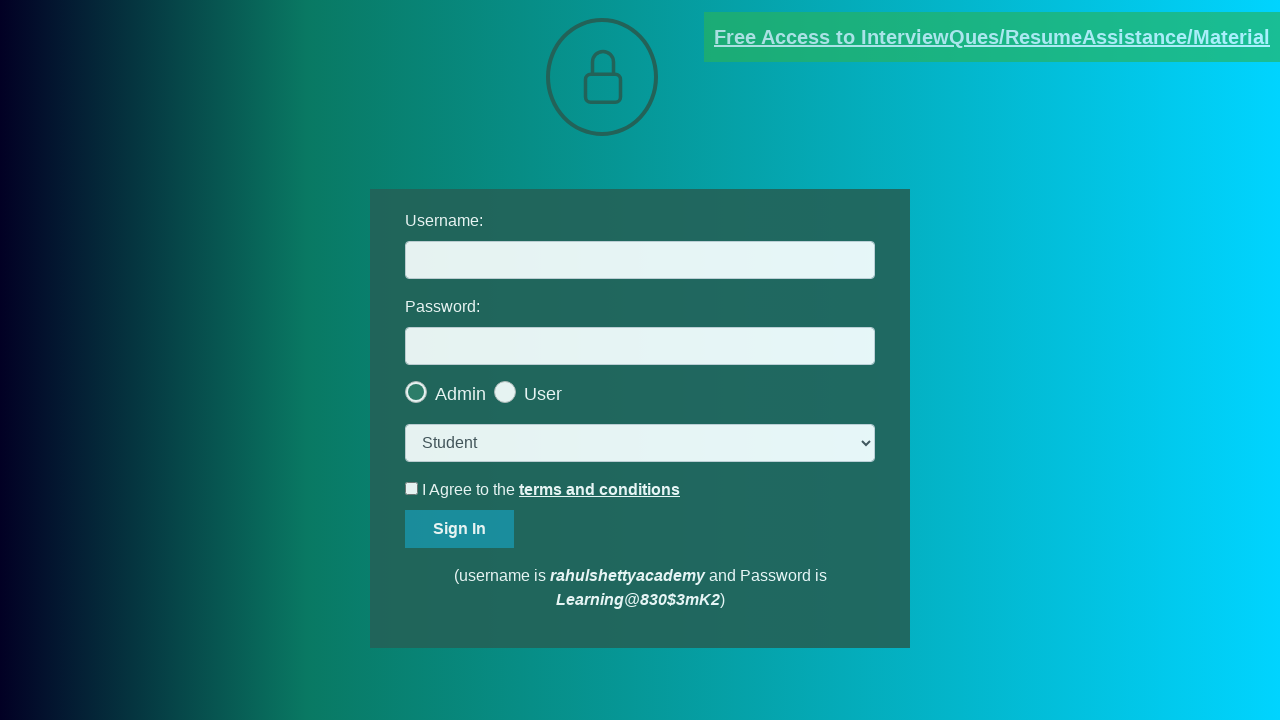

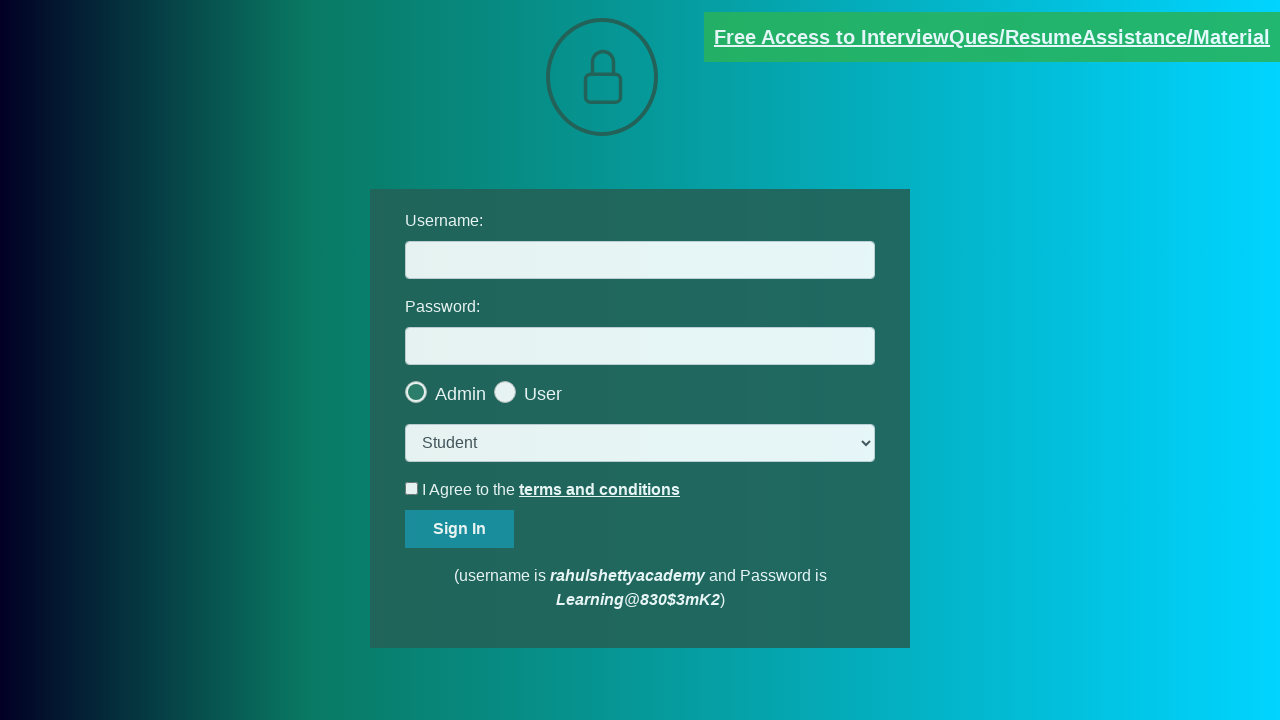